Verifies that the OrangeHRM logo is displayed on the homepage

Starting URL: https://www.orangehrm.com/

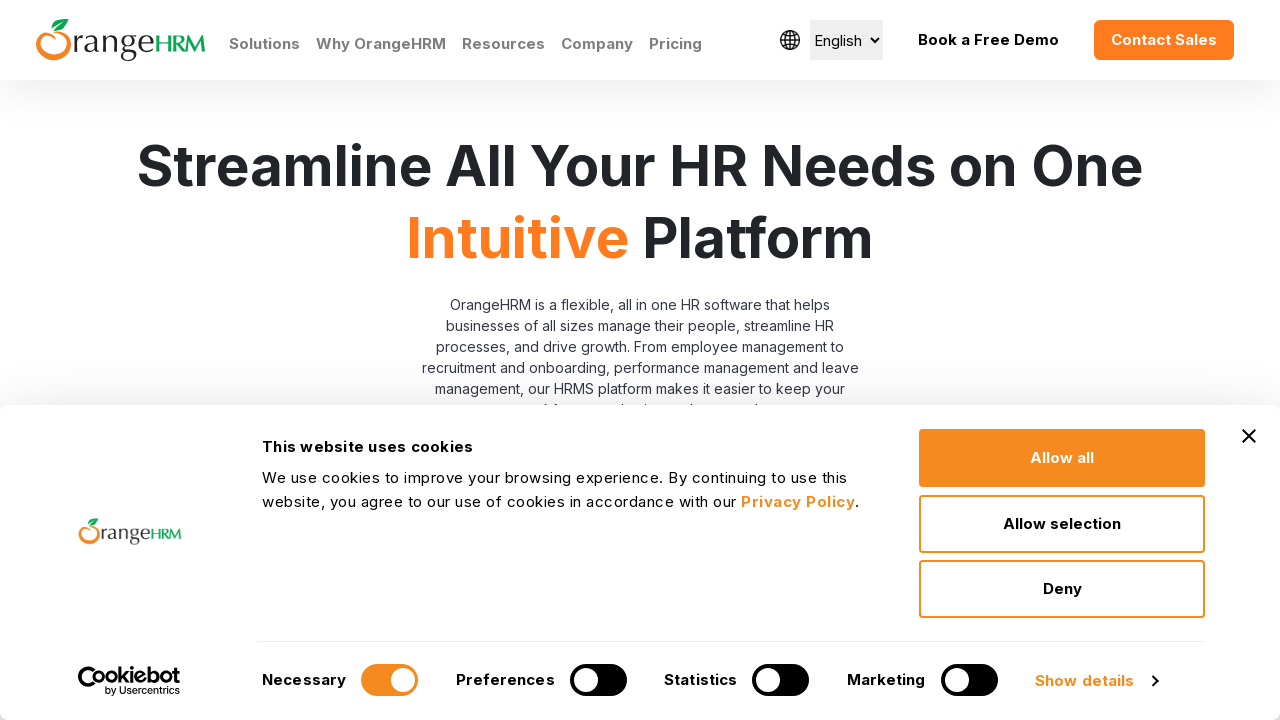

Navigated to OrangeHRM homepage
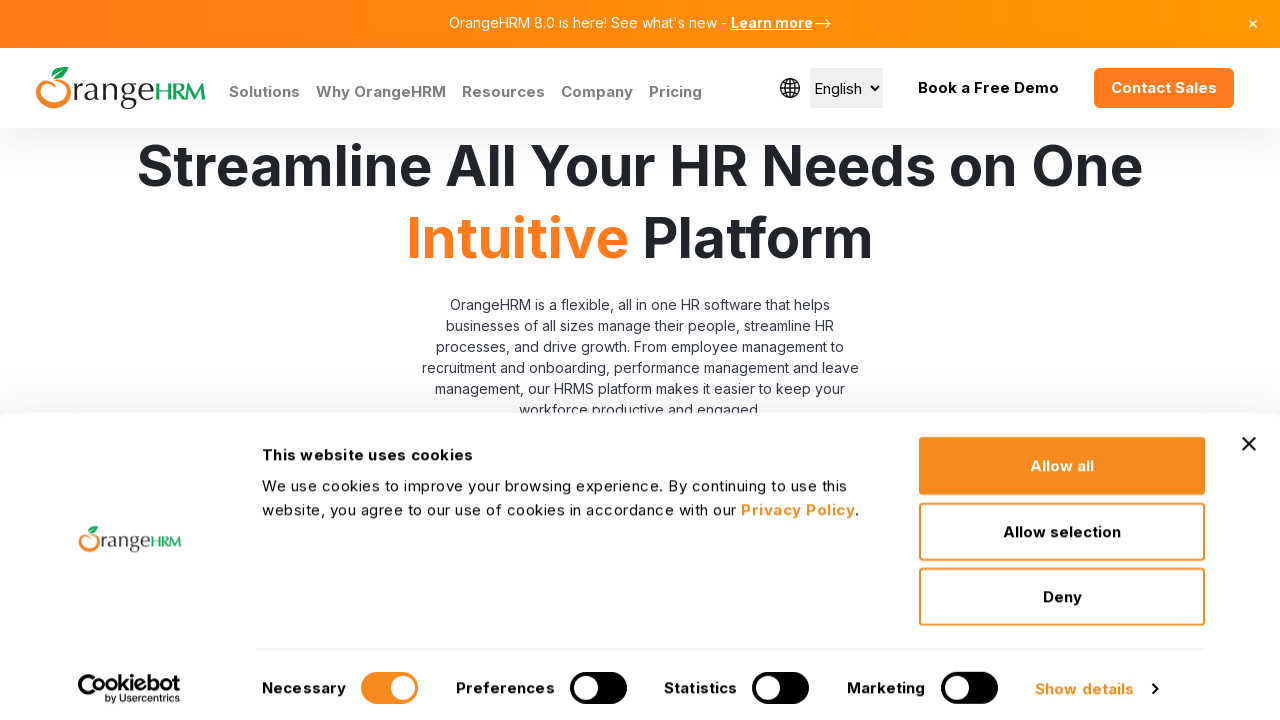

Located OrangeHRM logo element
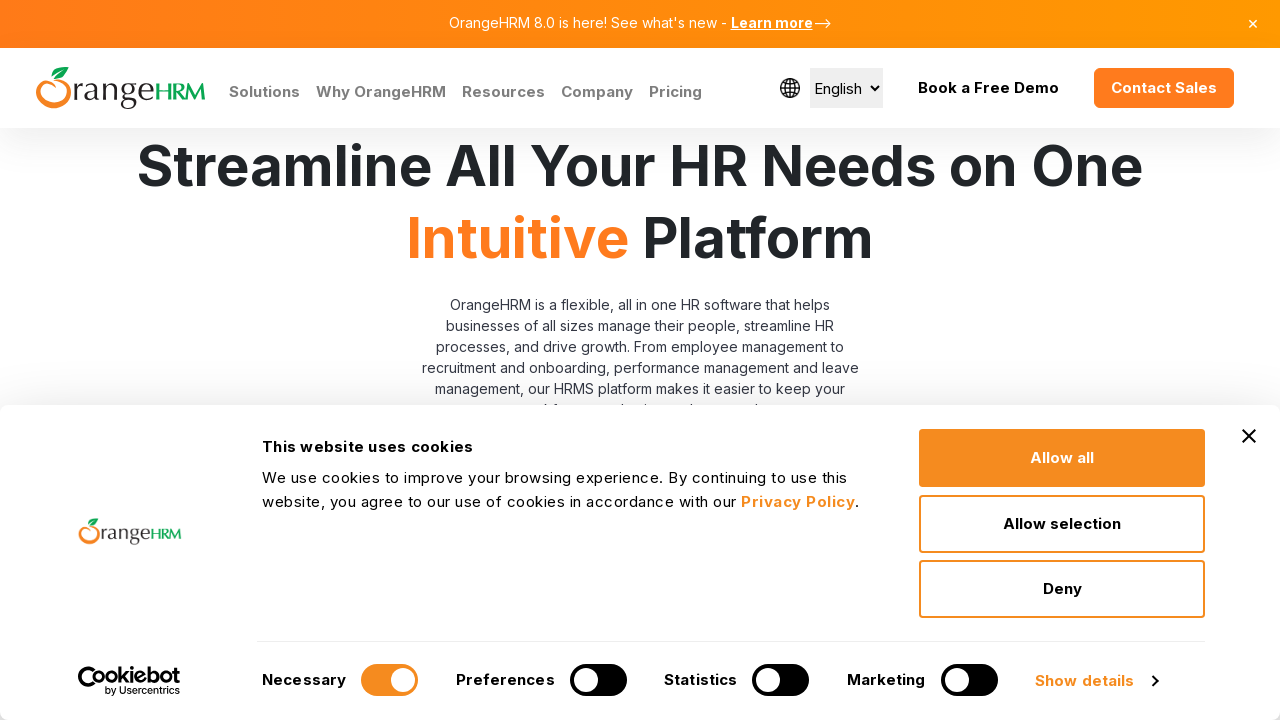

Verified that OrangeHRM logo is visible on the homepage
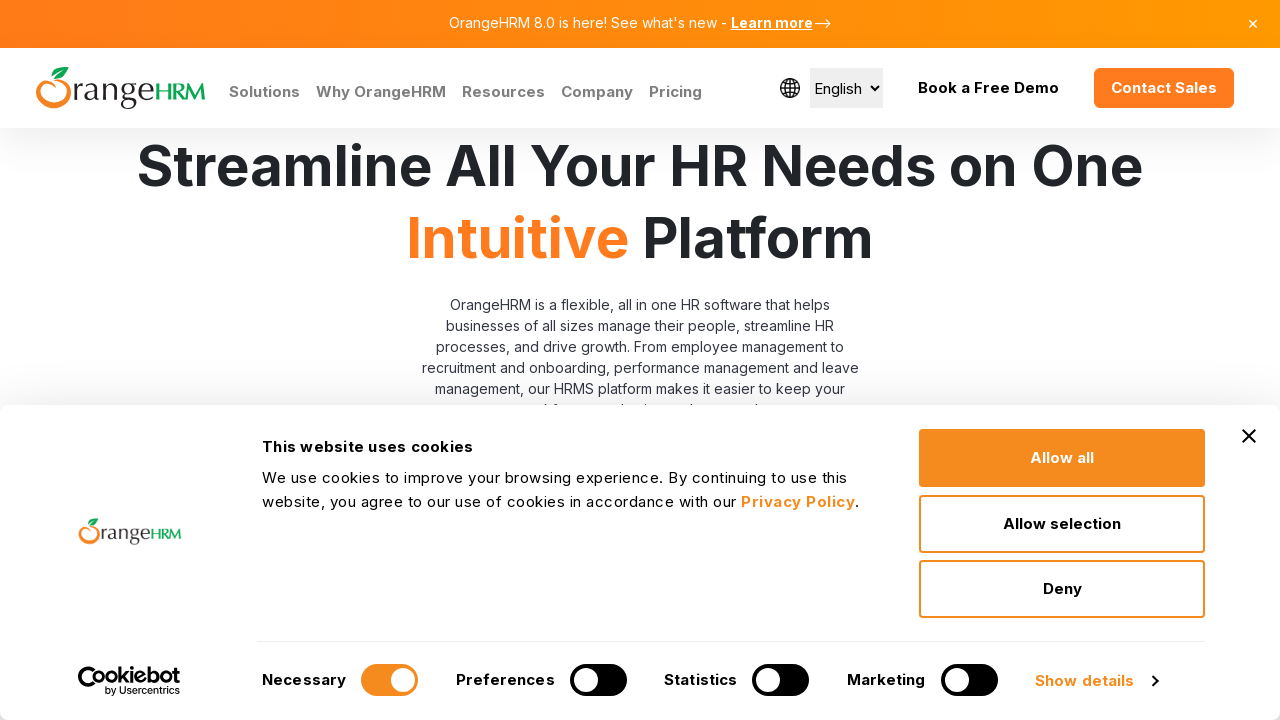

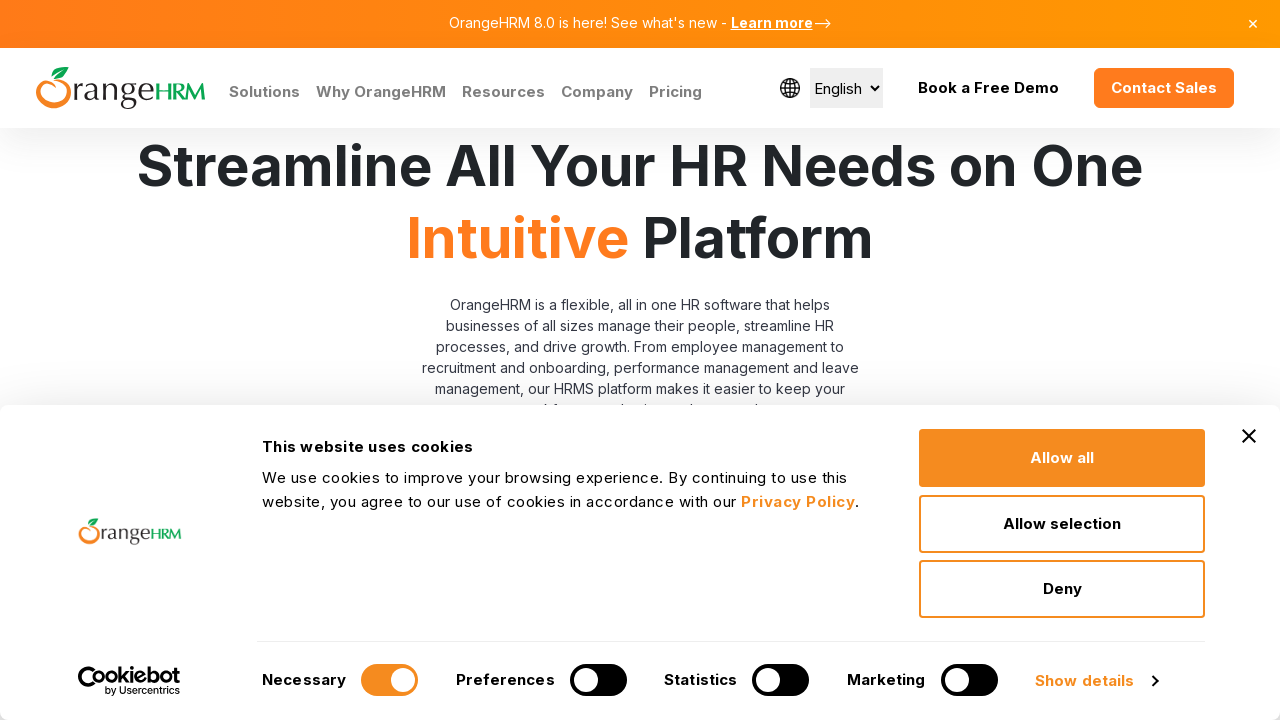